Navigates to HTML Elements page and interacts with various elements to retrieve their properties, including text content, attributes, and selecting from a dropdown.

Starting URL: https://techglobal-training.com/frontend

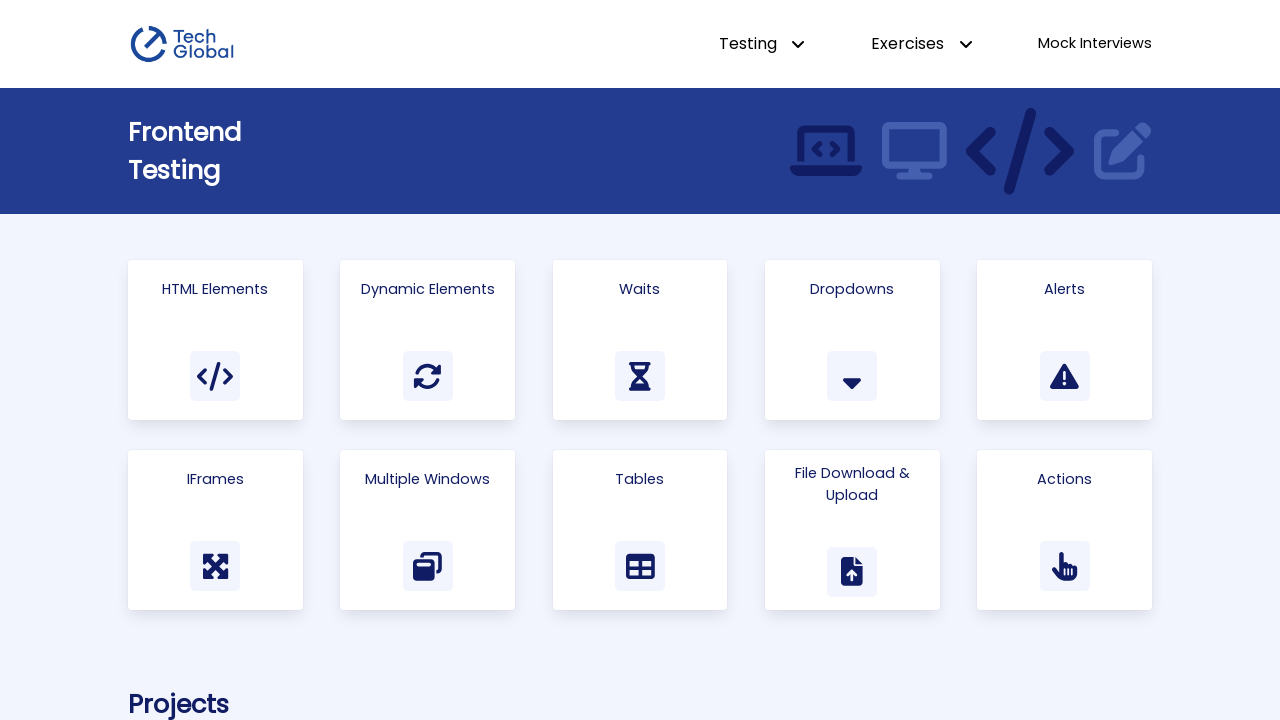

Clicked 'HTML Elements' link to navigate to the elements page at (215, 340) on a:has-text('HTML Elements')
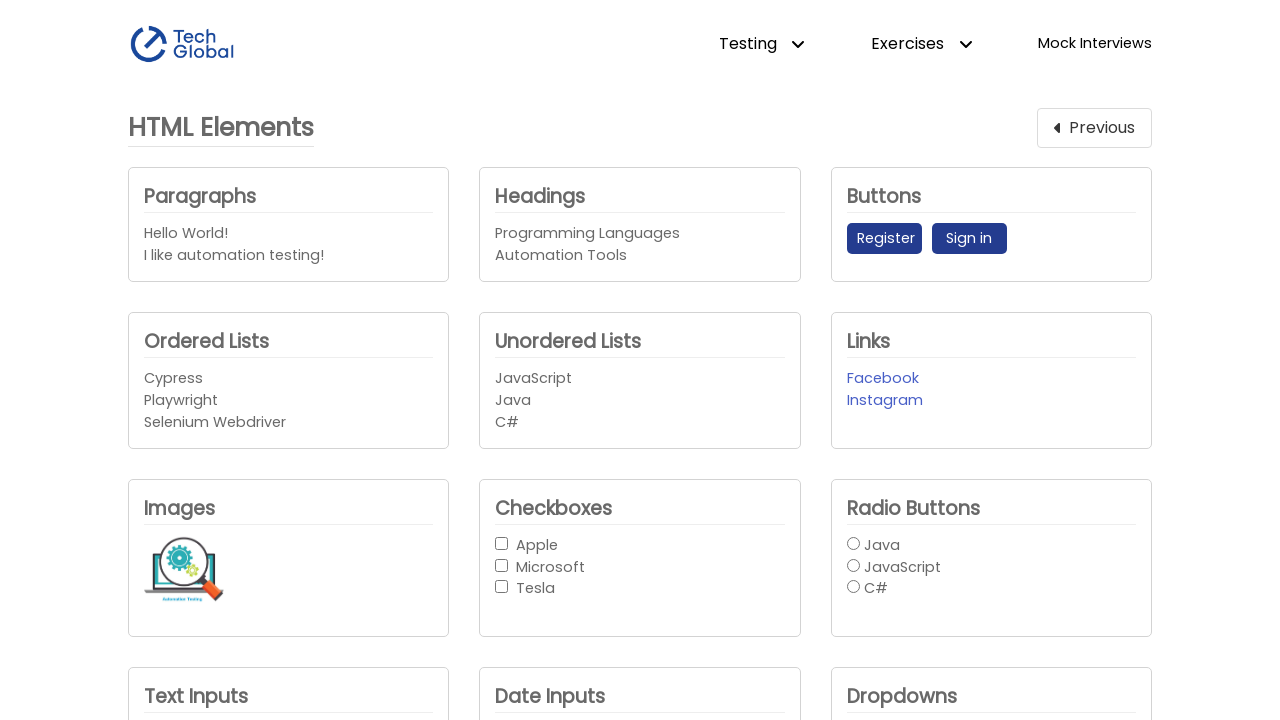

Headings element became visible and ready for interaction
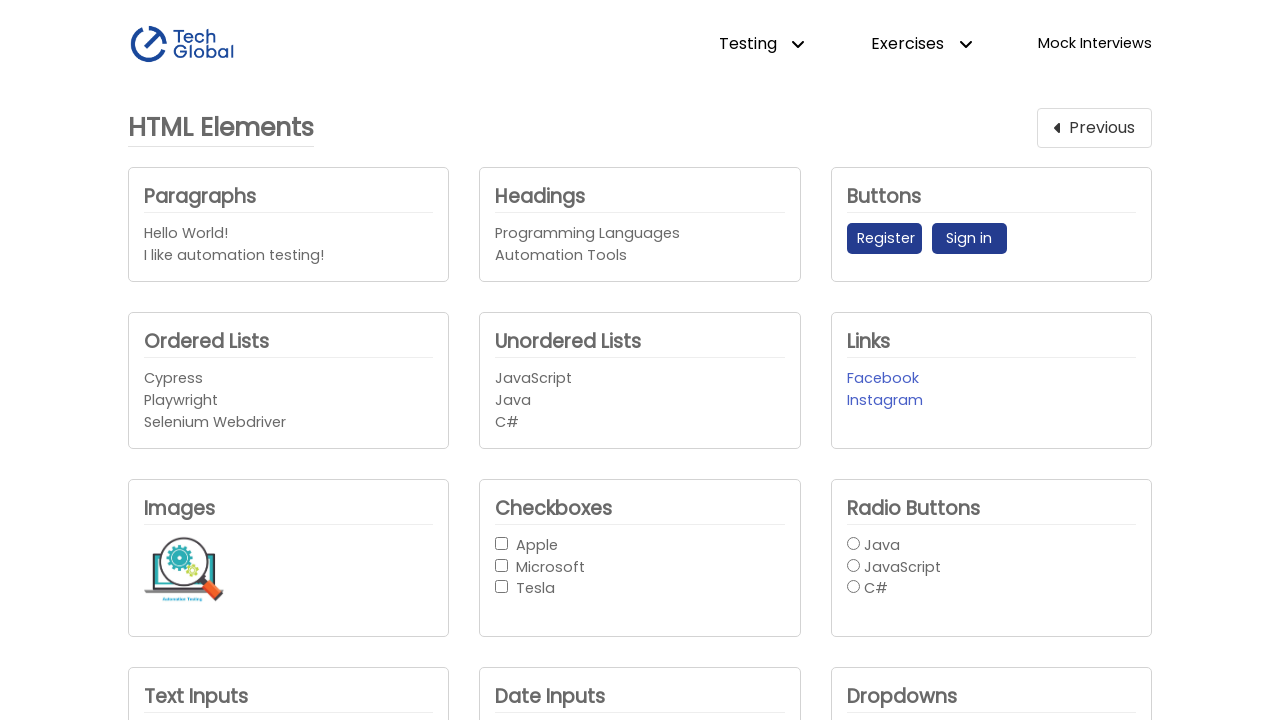

Retrieved all inner text from headings element
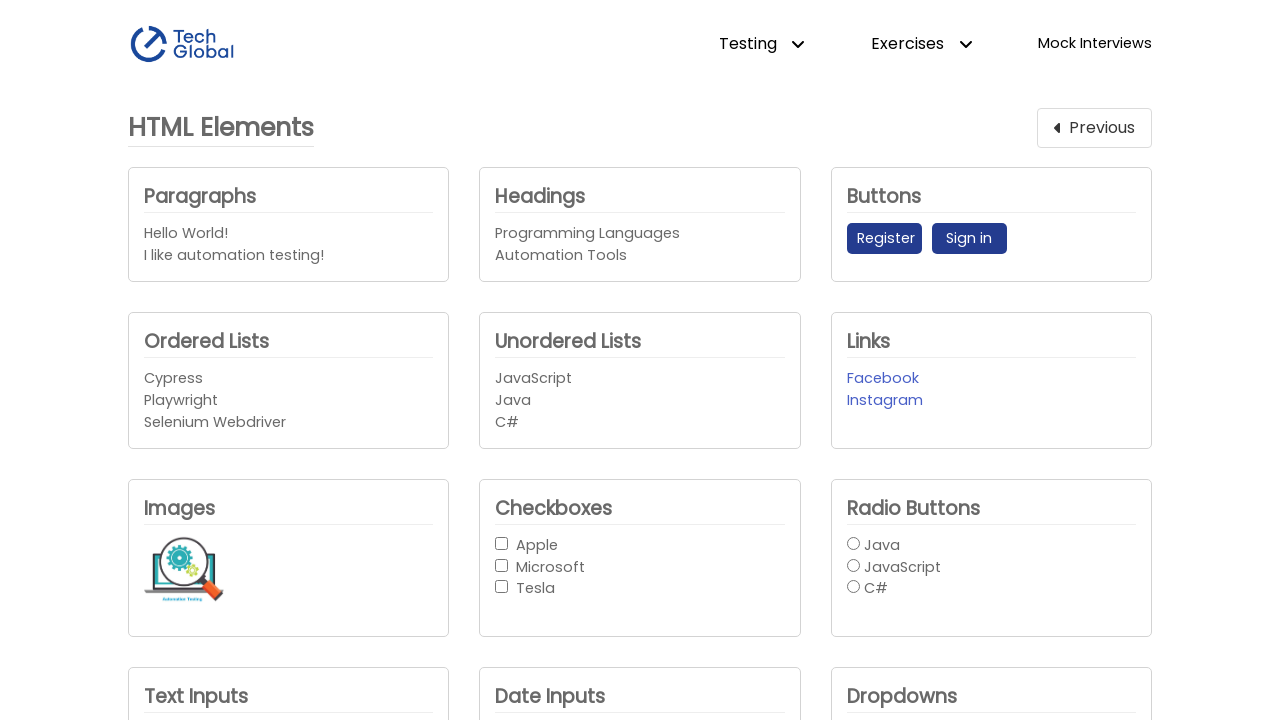

Retrieved inner text content from headings element
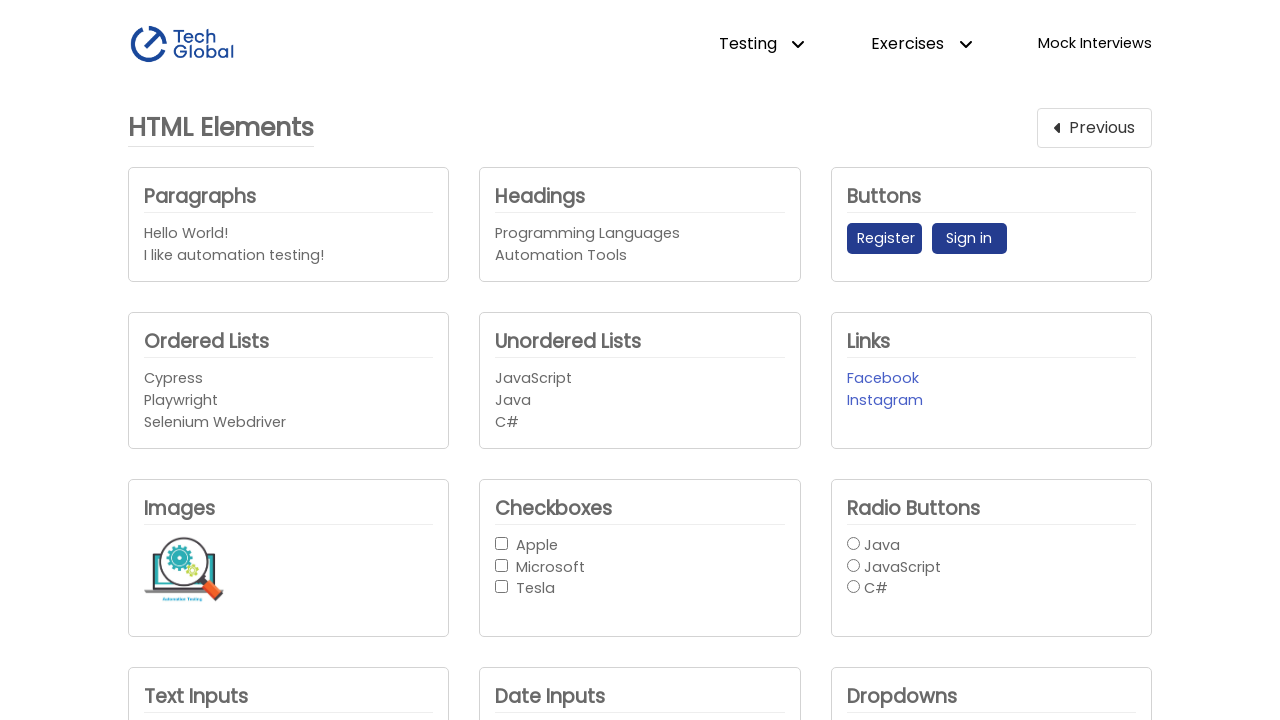

Retrieved inner HTML from headings element
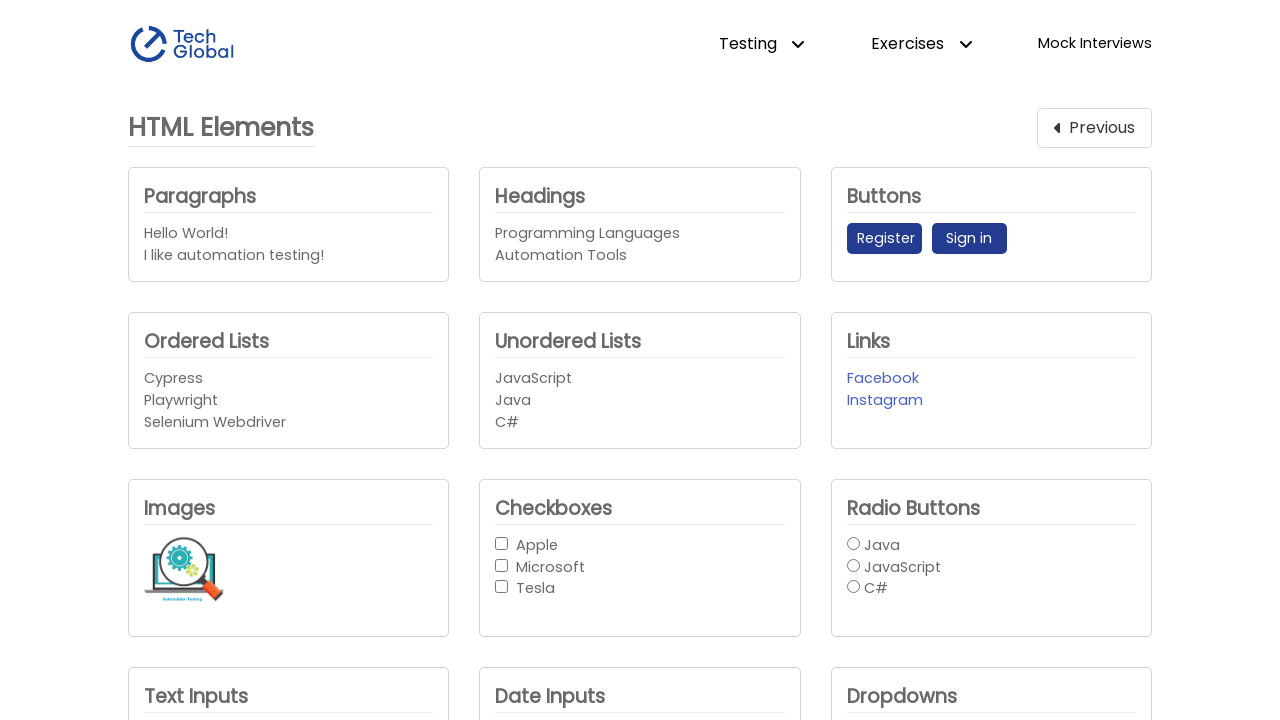

Retrieved text content from headings element
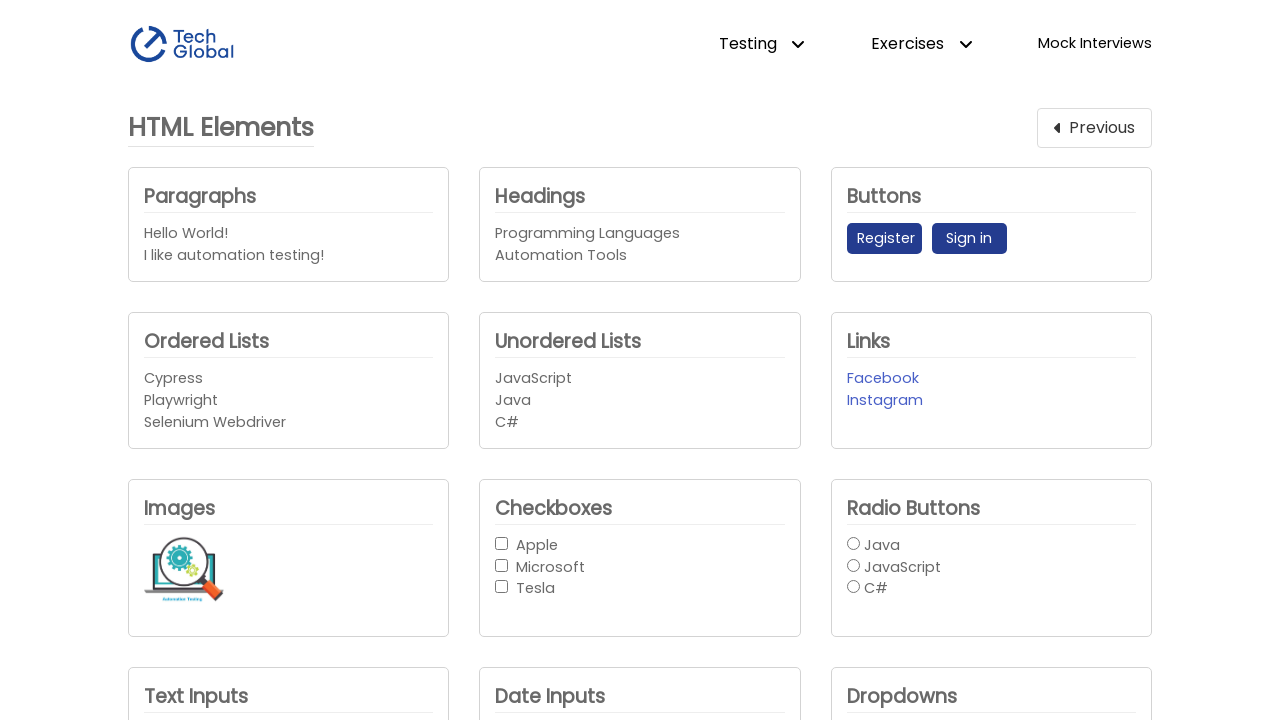

Counted inner h4 elements within headings element
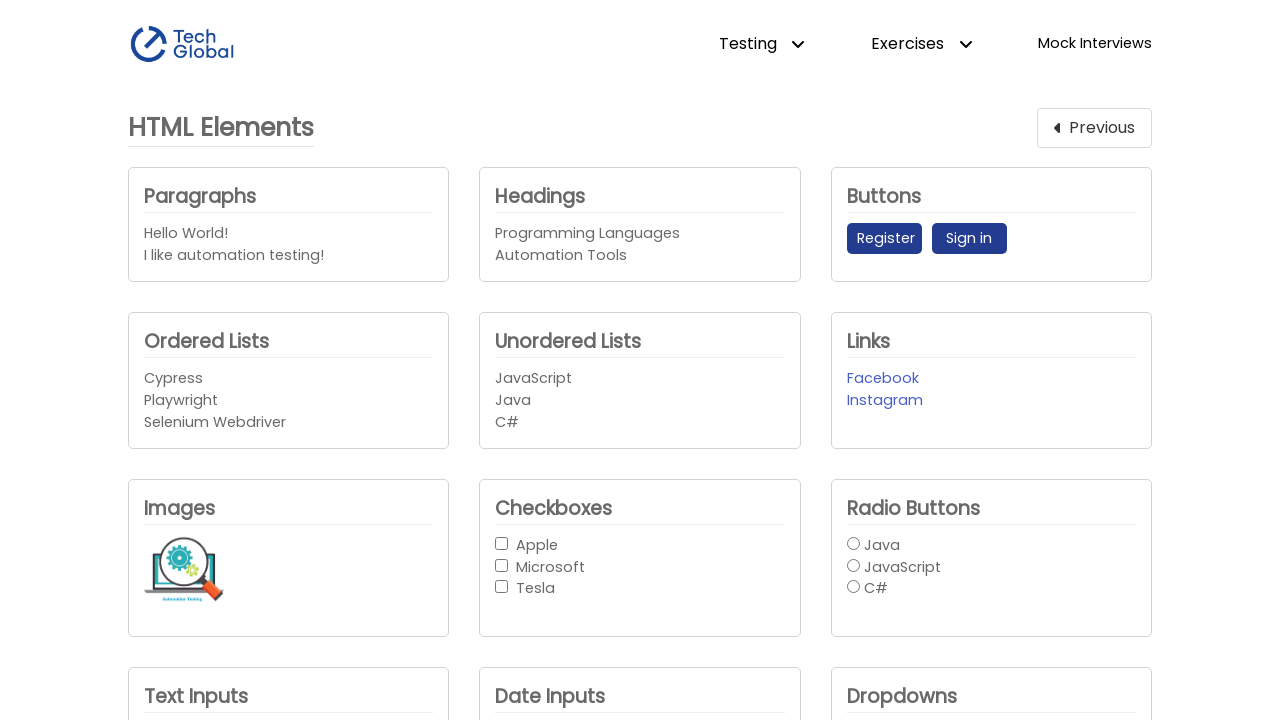

Retrieved data-identifier attribute value from headings element
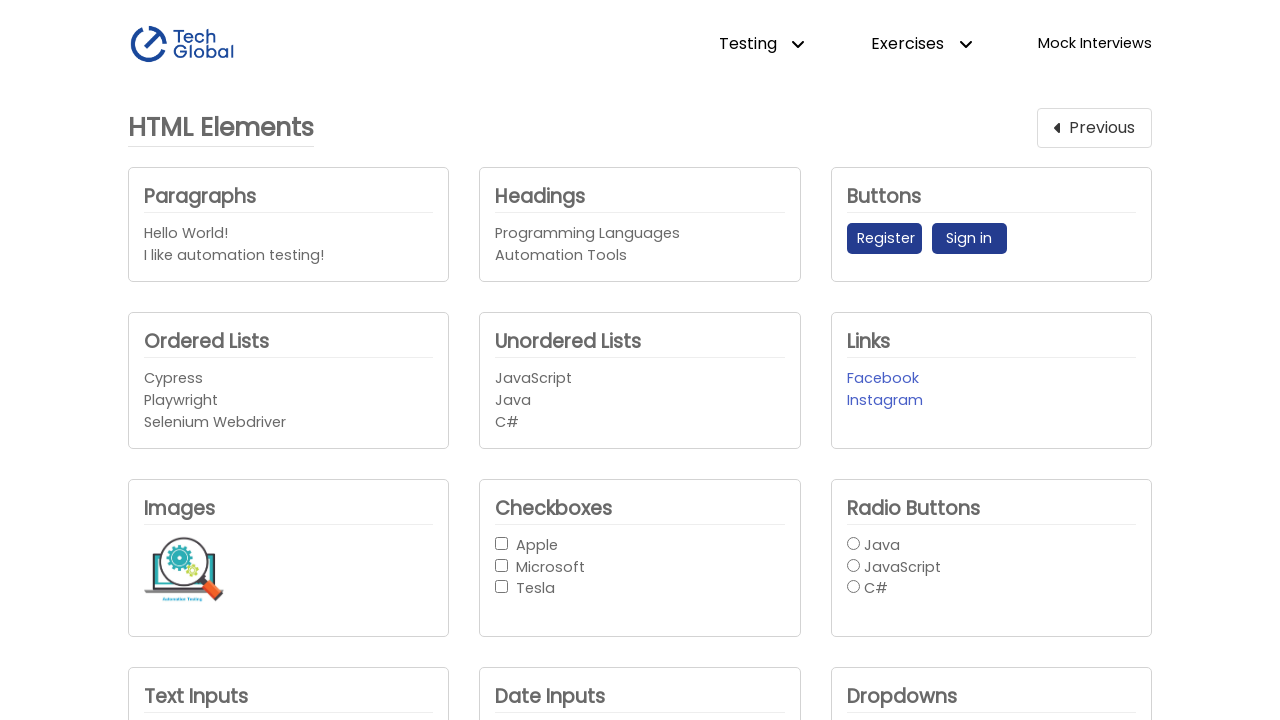

Selected option at index 2 from company dropdown on #company_dropdown1
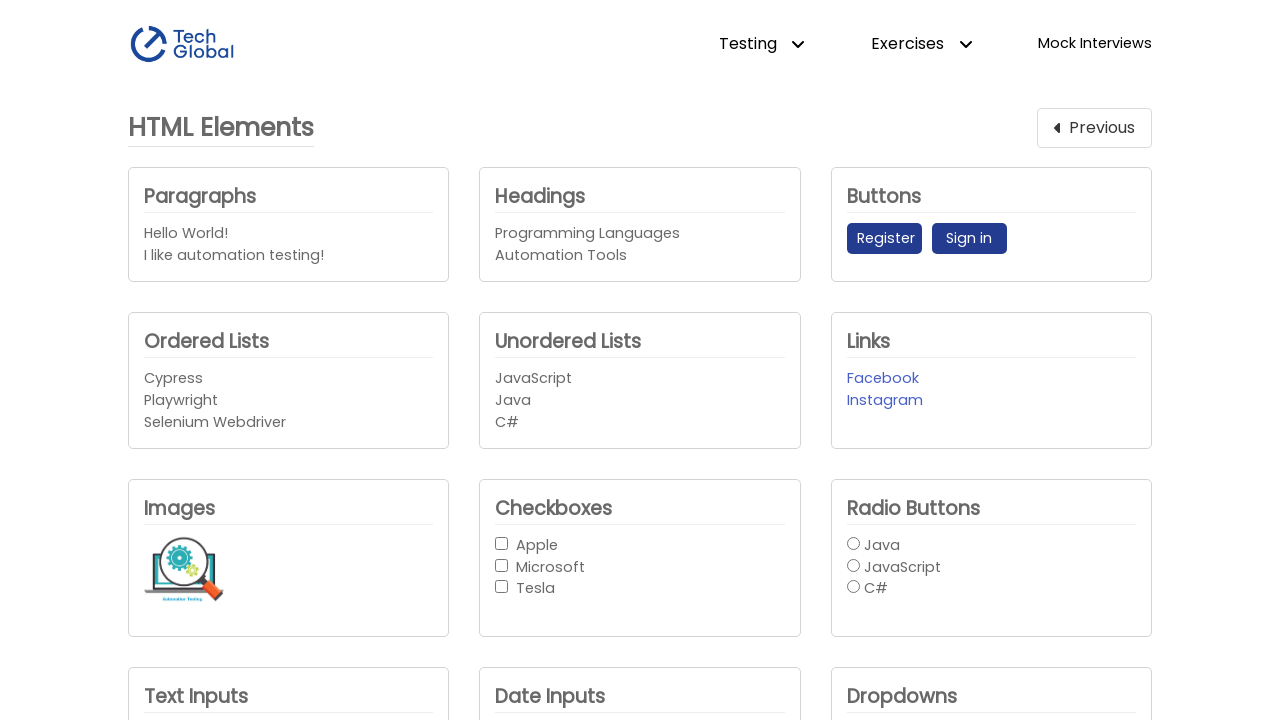

Retrieved the currently selected value from company dropdown
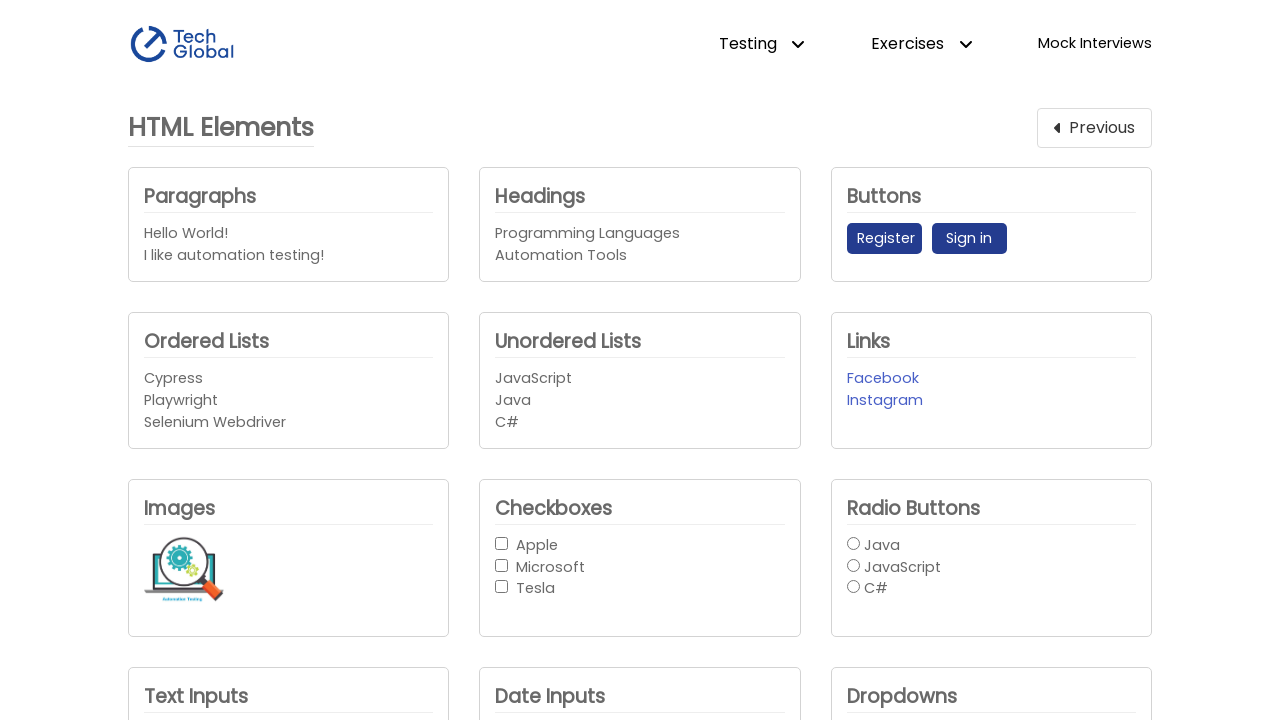

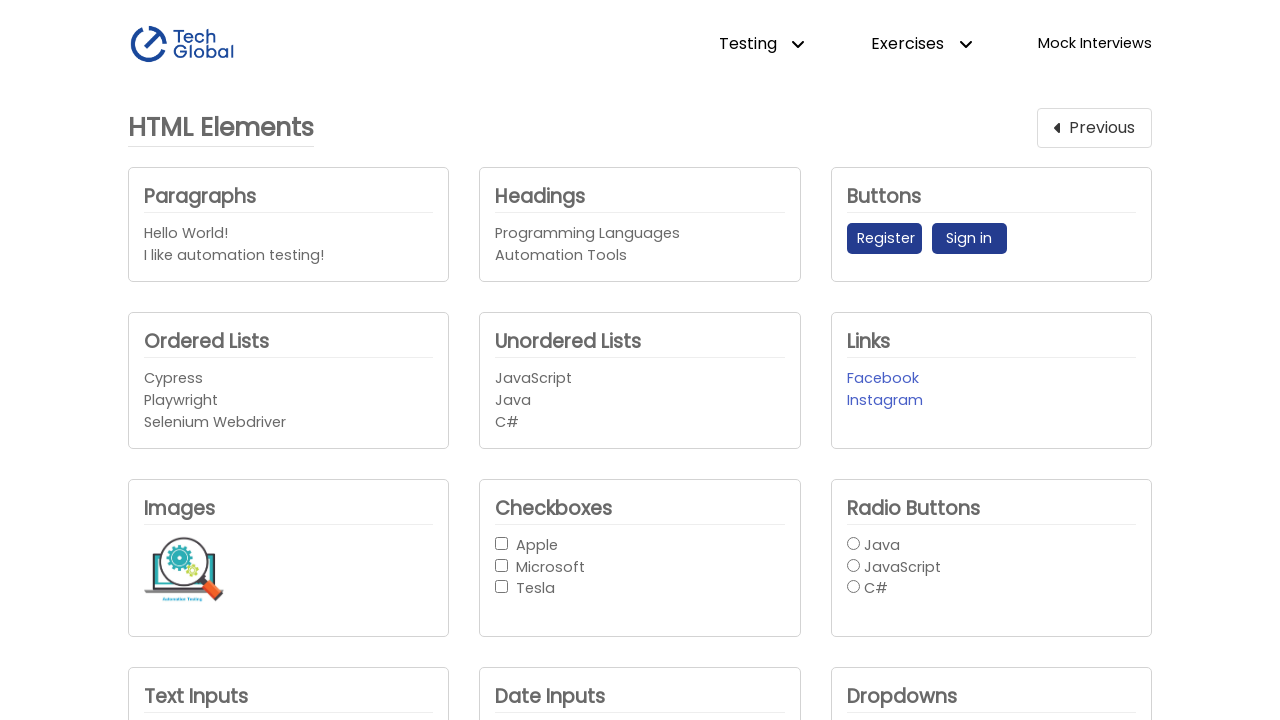